Tests login form error handling by attempting to login with incorrect username but correct password and verifying the error message

Starting URL: https://the-internet.herokuapp.com/login

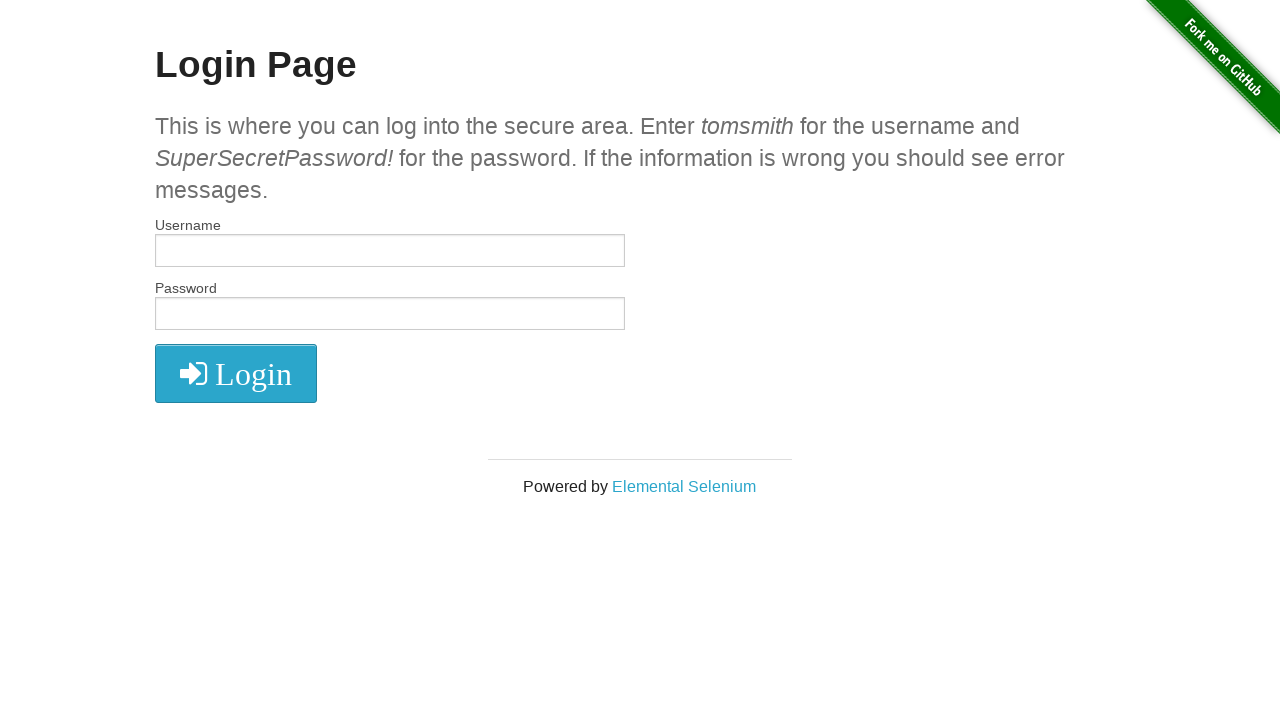

Filled username field with 'invaliduser' on input[name='username']
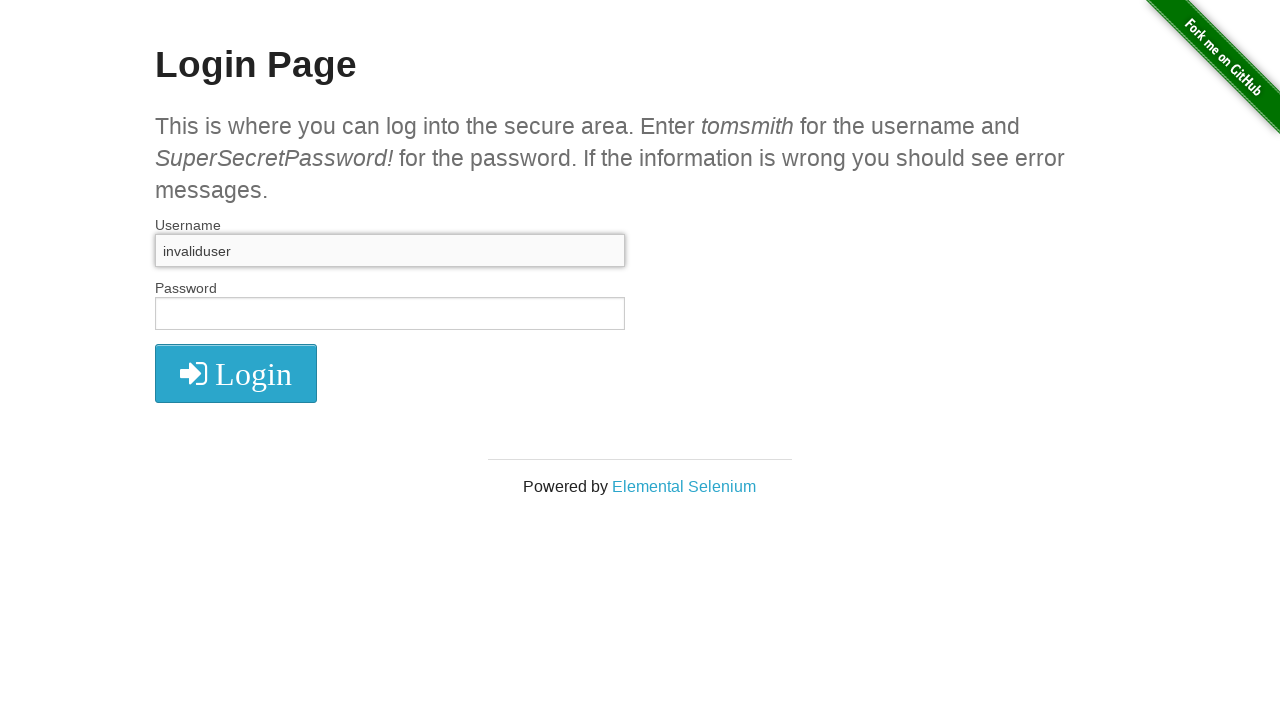

Filled password field with correct password on input[name='password']
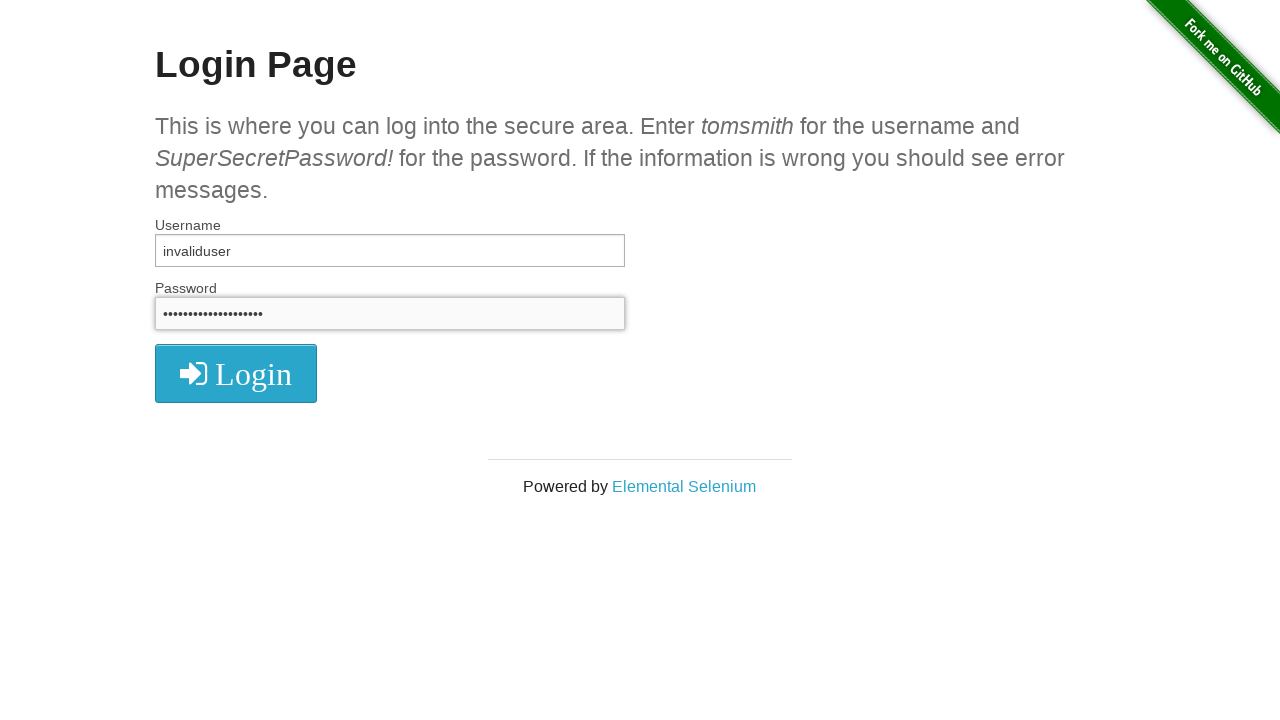

Clicked login button at (236, 374) on .fa-sign-in
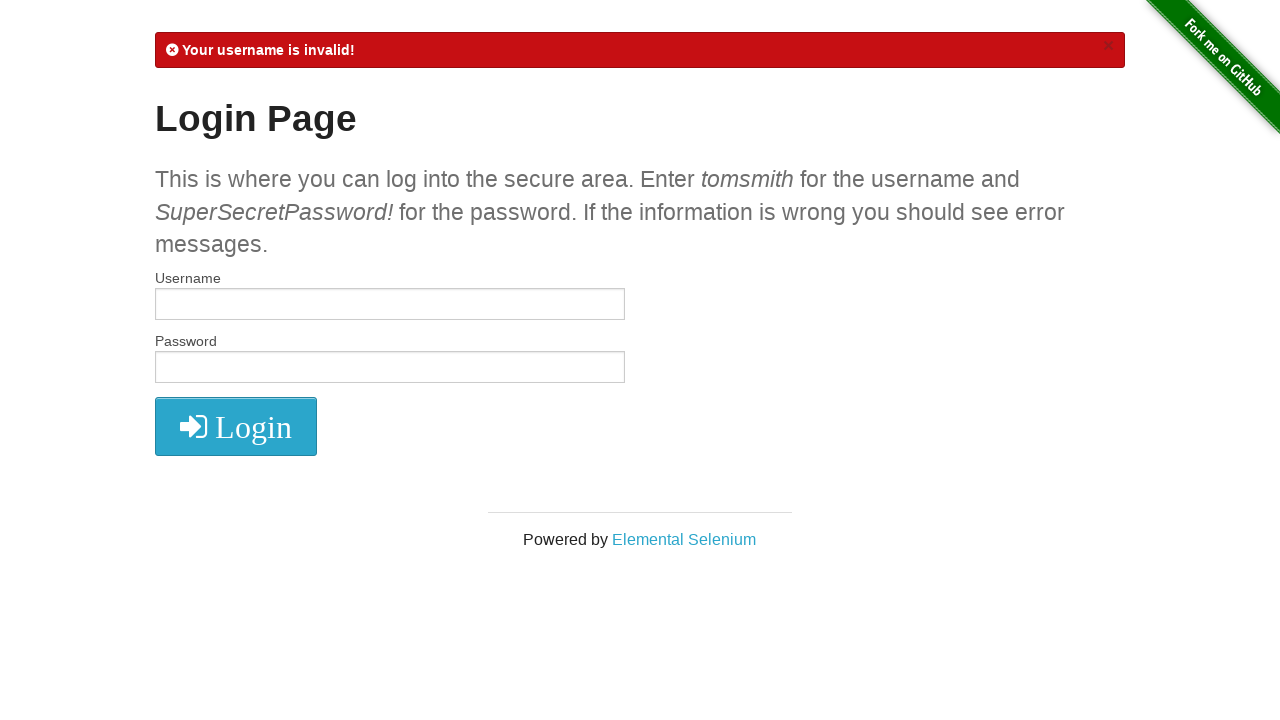

Error message appeared on page
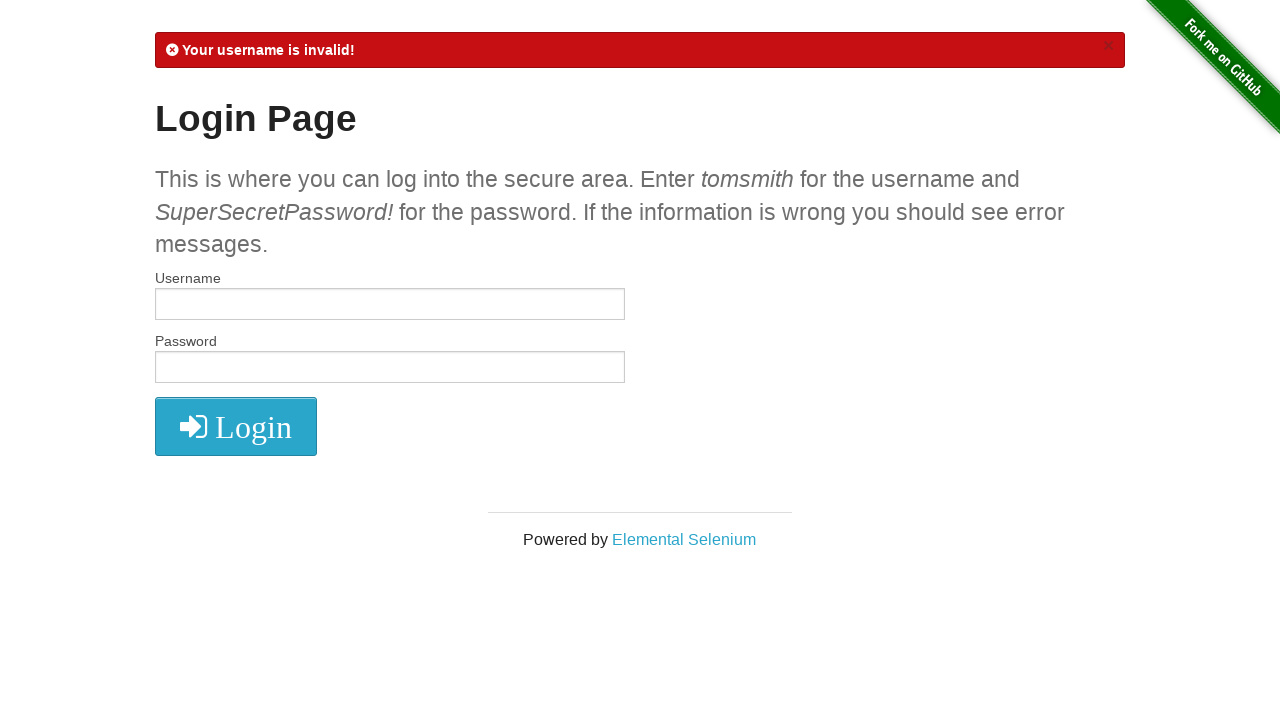

Verified error message 'Your username is invalid!' is displayed
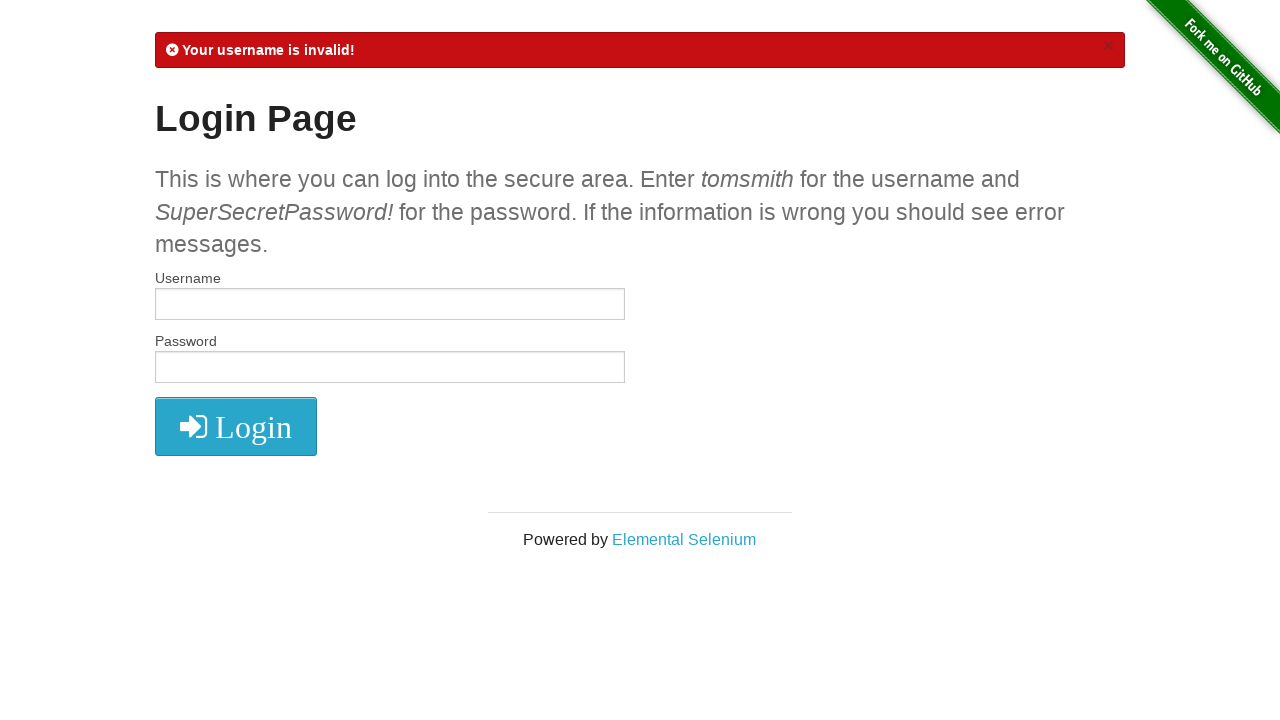

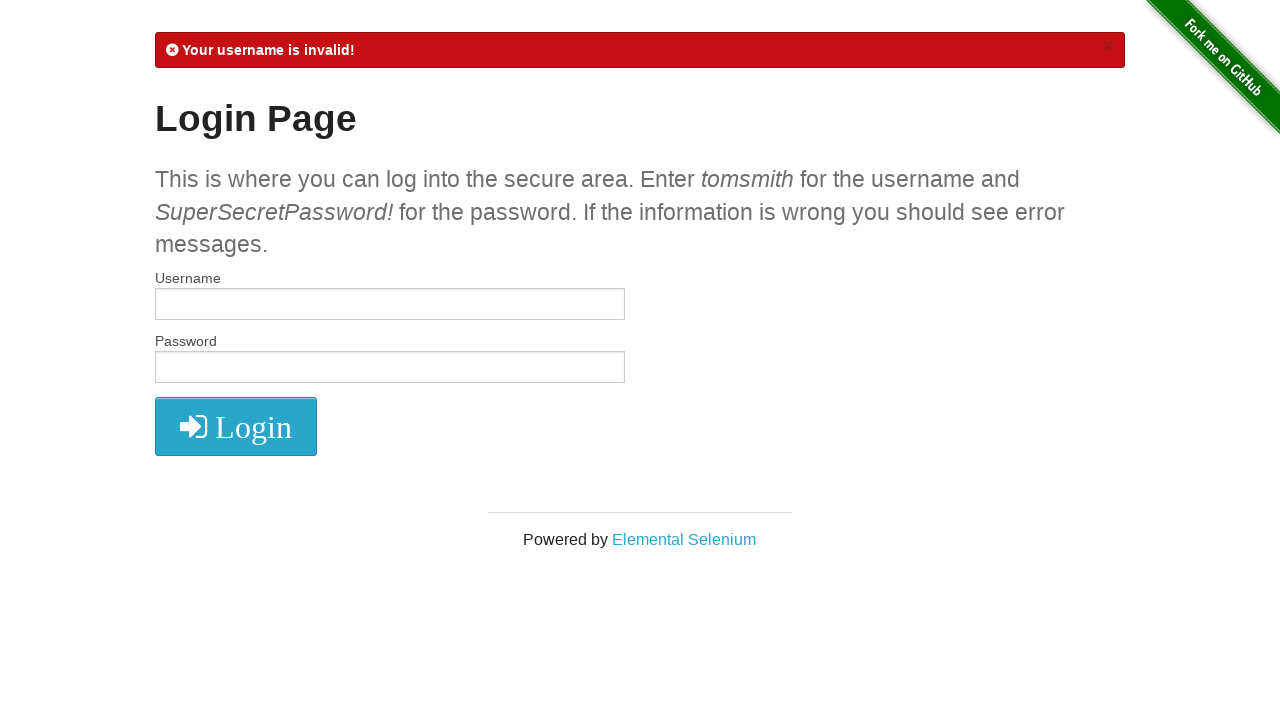